Tests a math problem form by reading two numbers, calculating their sum, selecting the result from a dropdown, and submitting the form

Starting URL: https://suninjuly.github.io/selects1.html

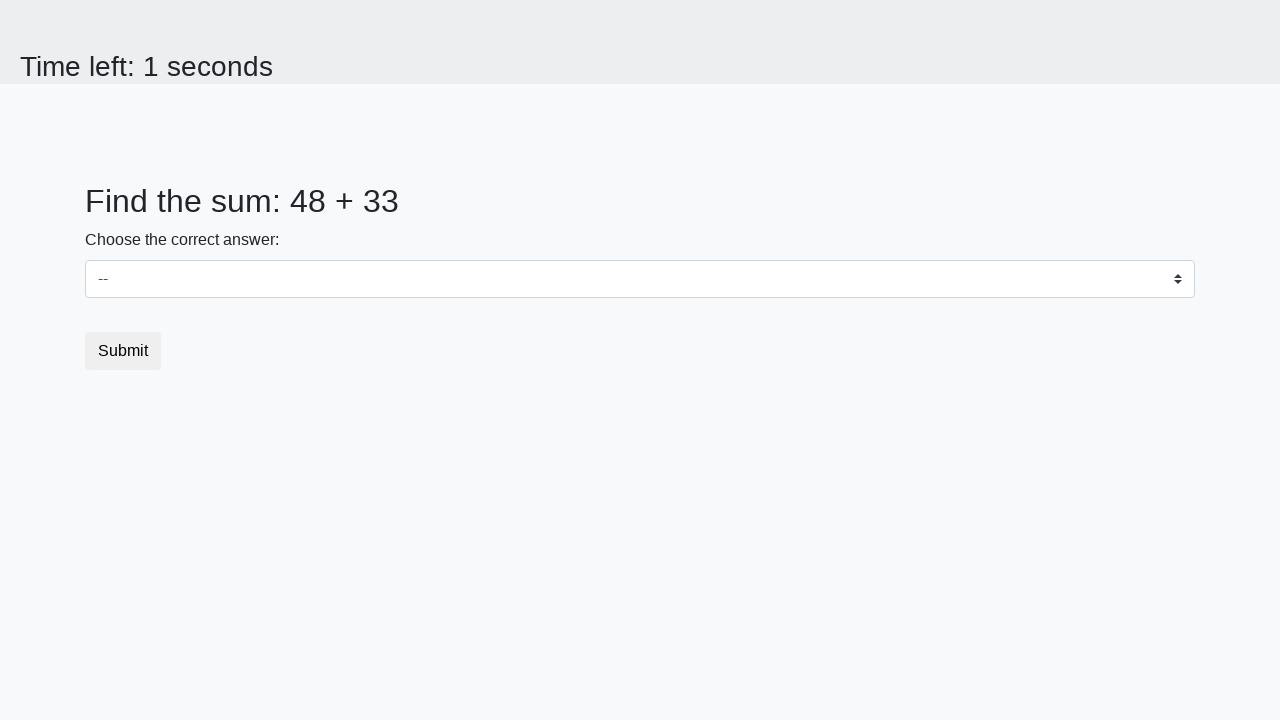

Located first number element (#num1)
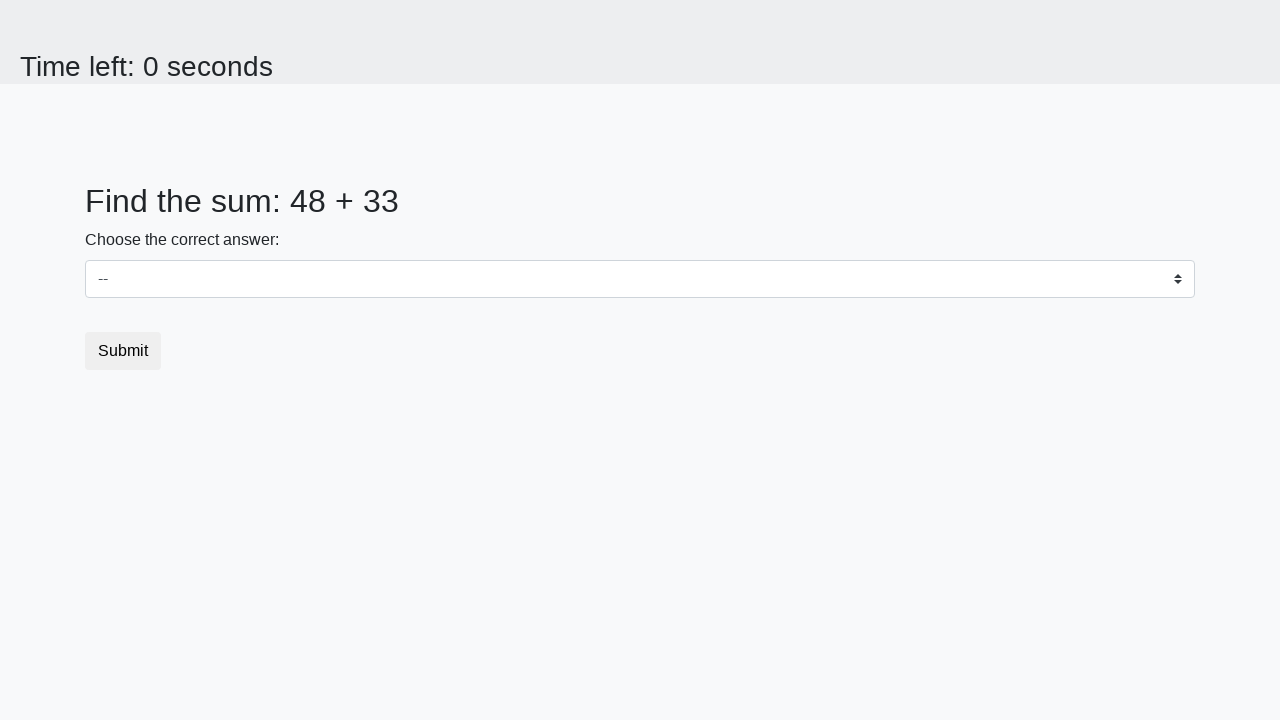

Located second number element (#num2)
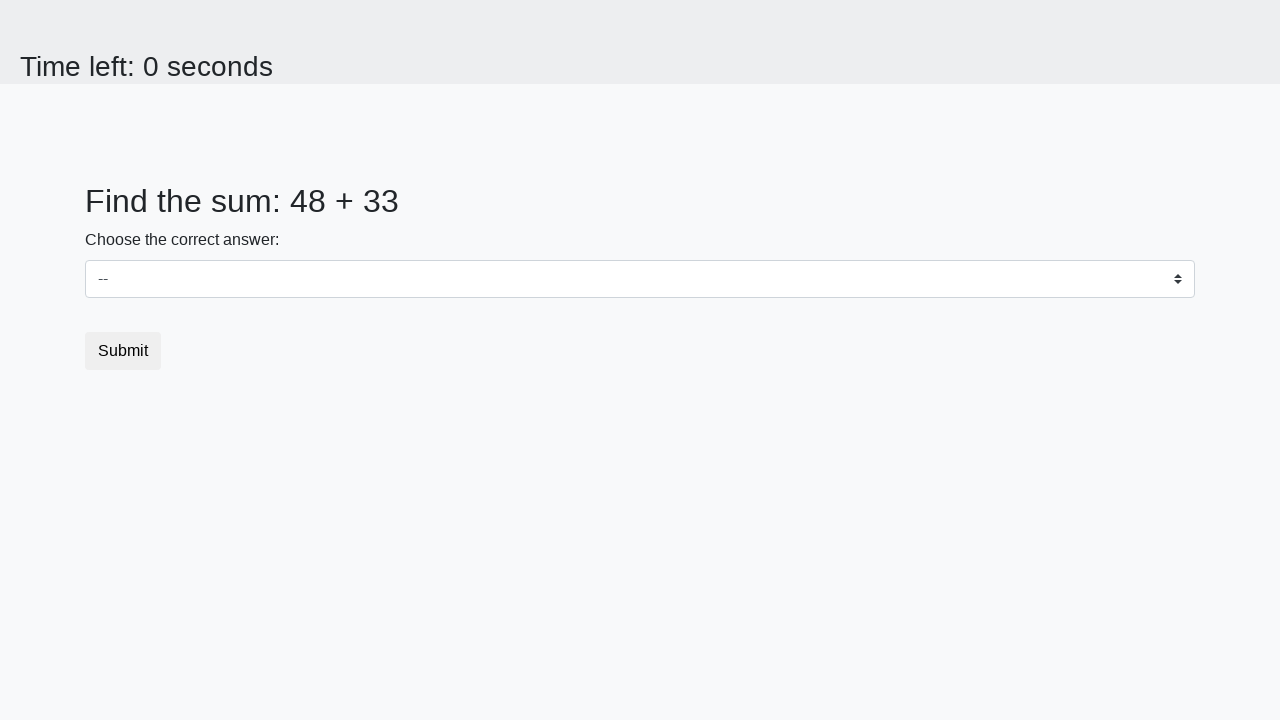

Read first number: 48
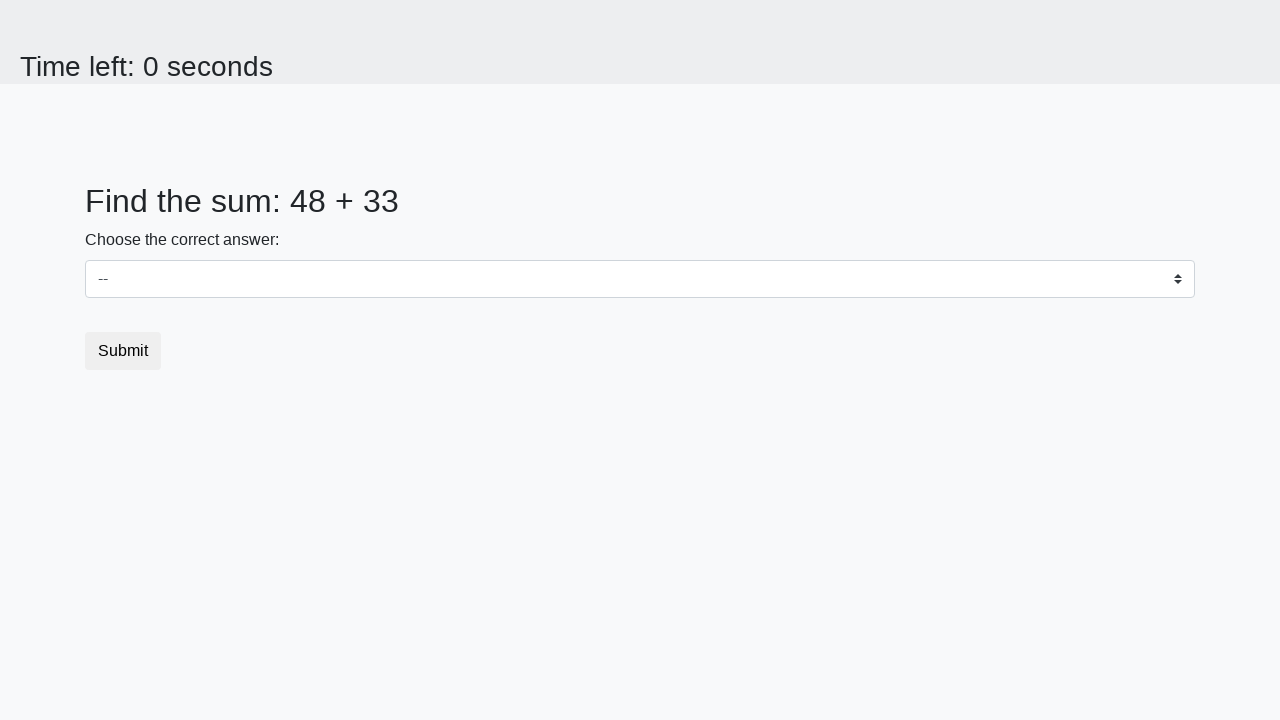

Read second number: 33
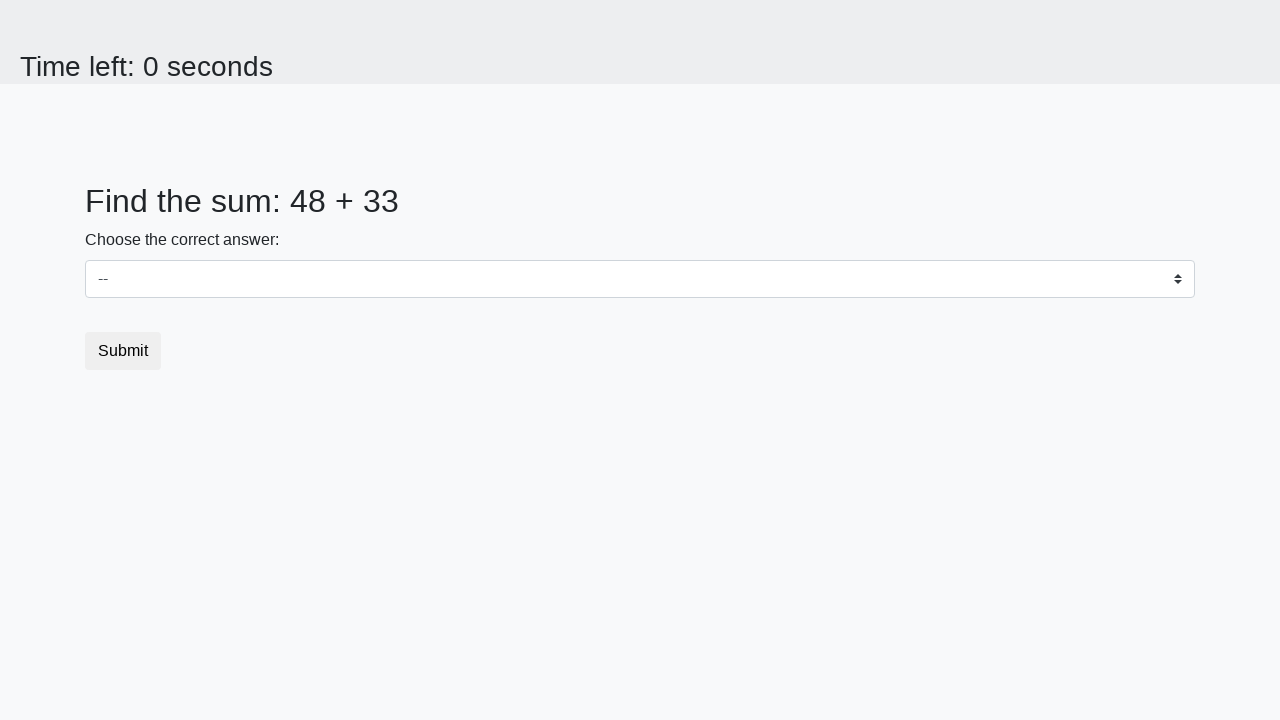

Calculated sum: 48 + 33 = 81
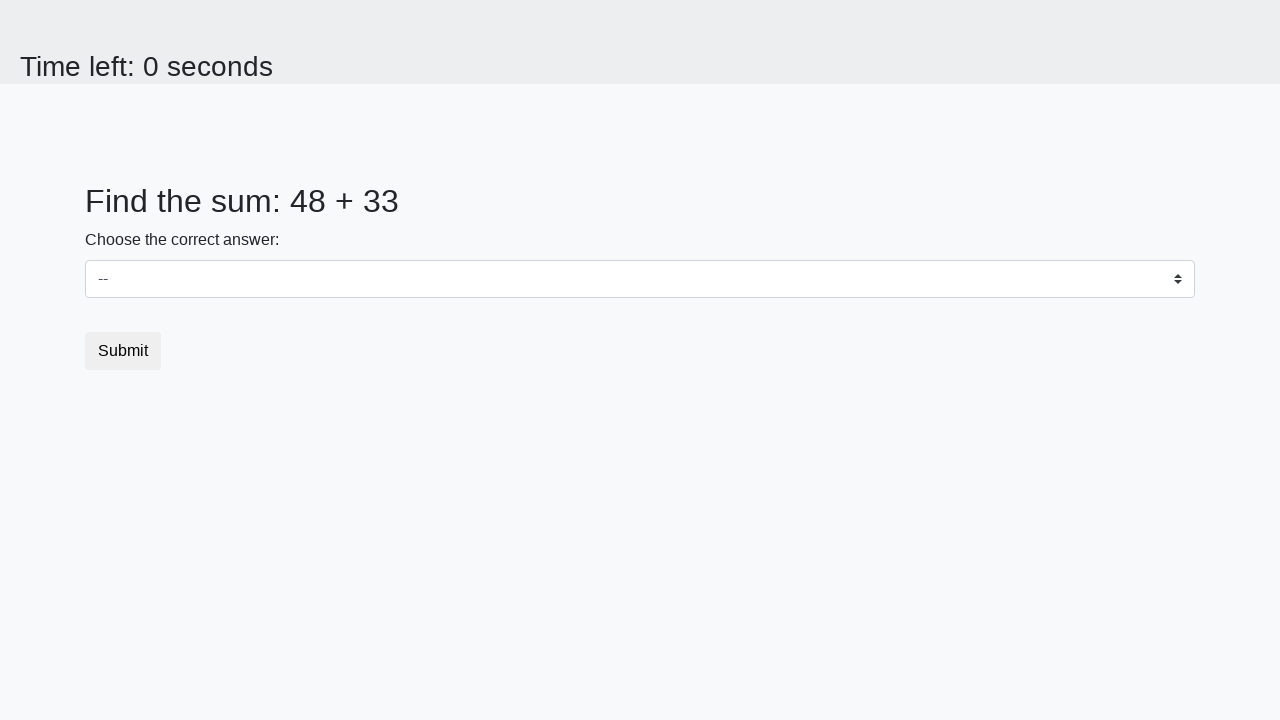

Selected 81 from dropdown menu on select
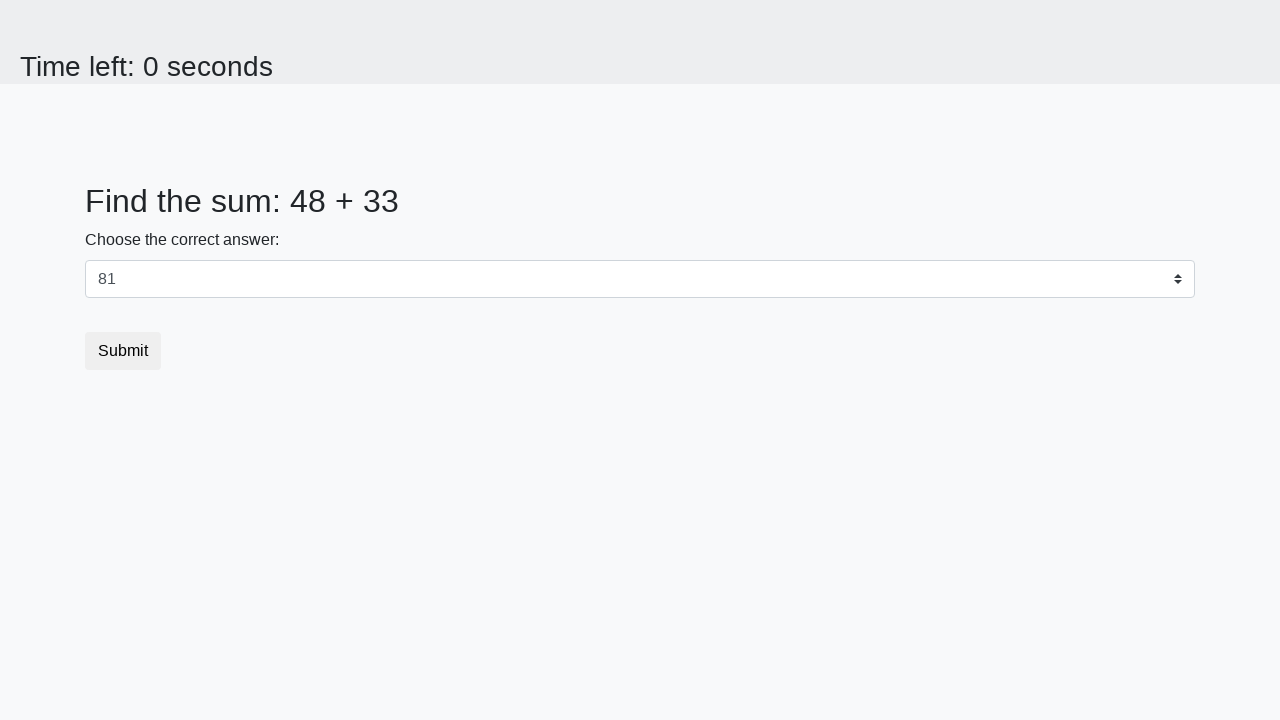

Clicked submit button to submit the form at (123, 351) on button.btn
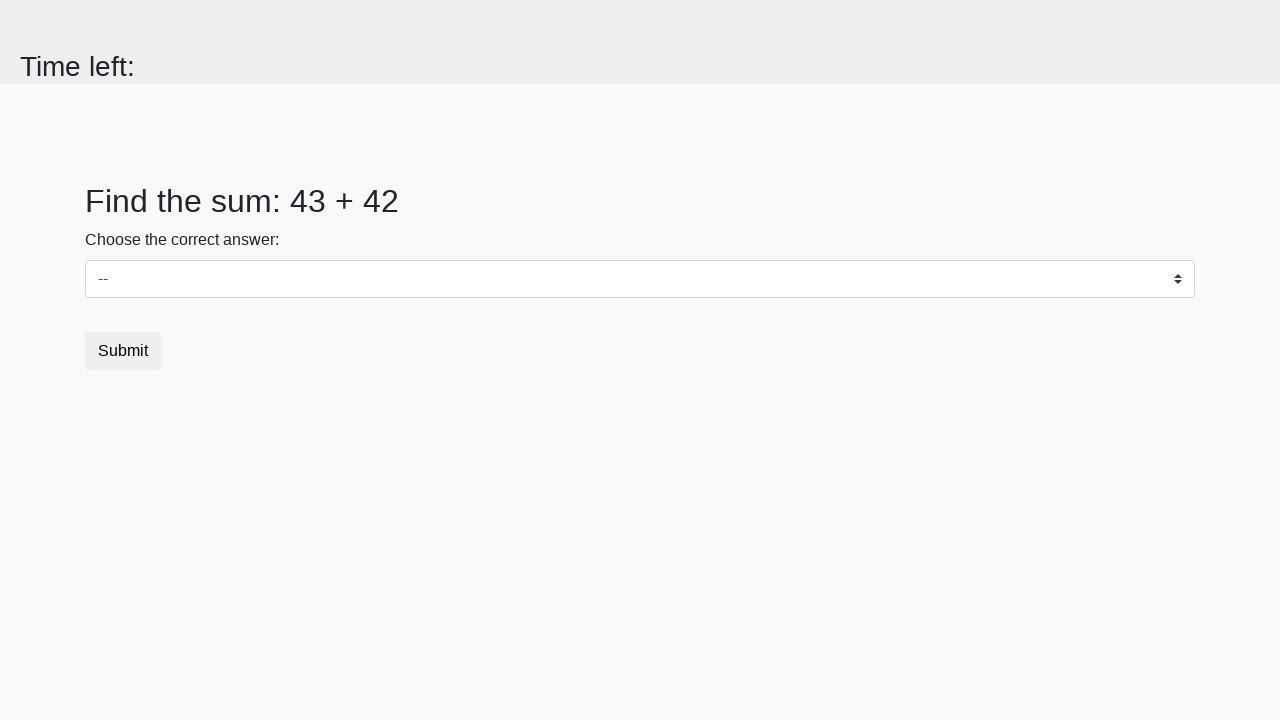

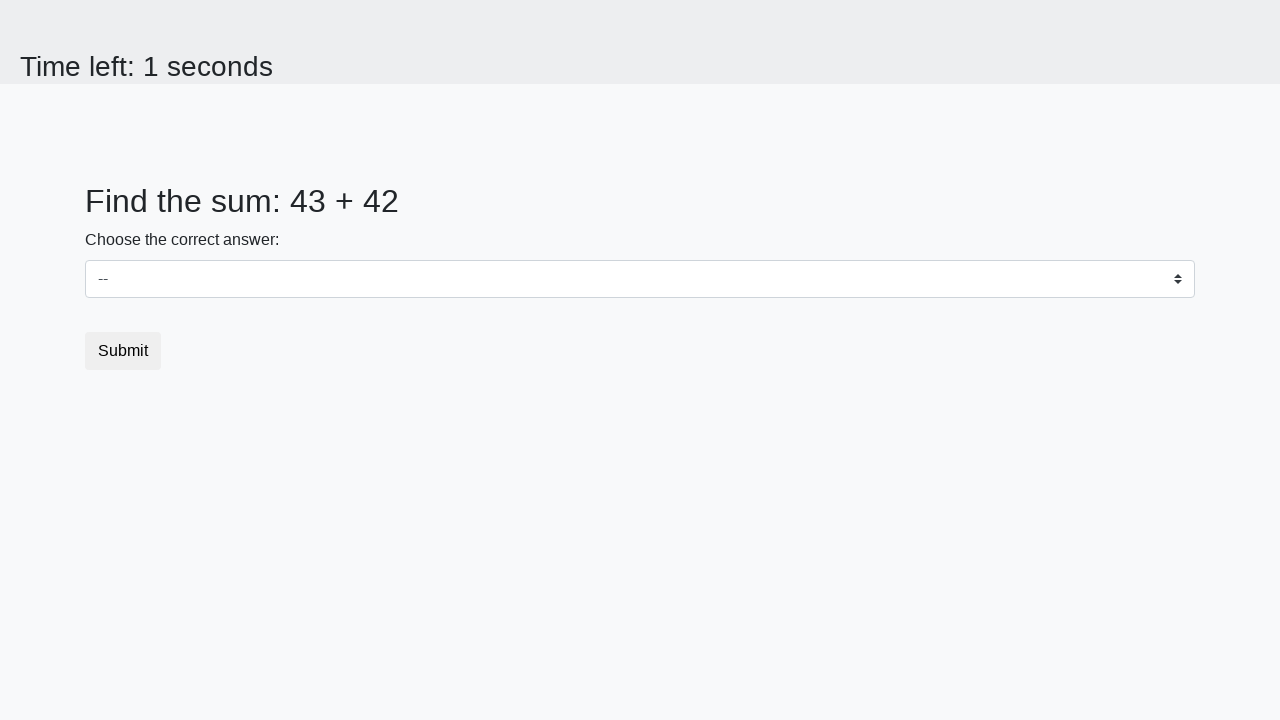